Tests file upload functionality on a practice form by setting a file input element with a test file path.

Starting URL: https://demoqa.com/automation-practice-form

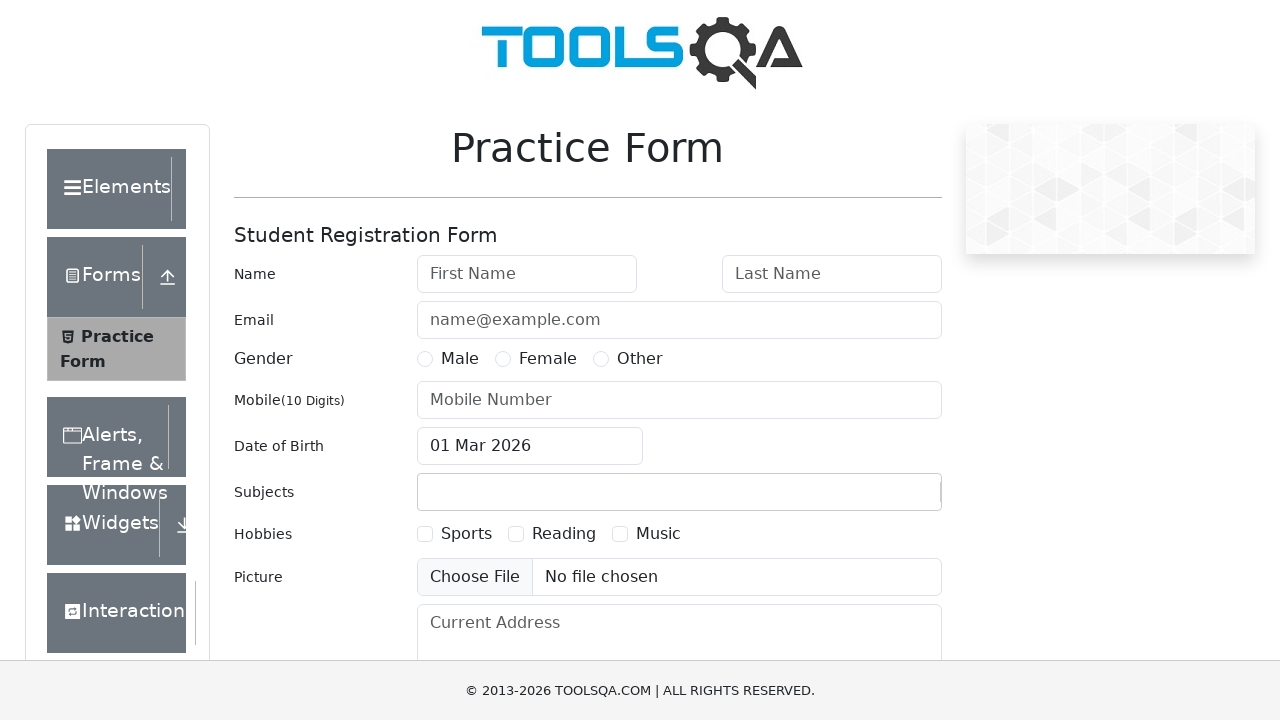

Waited for file upload input element to be available
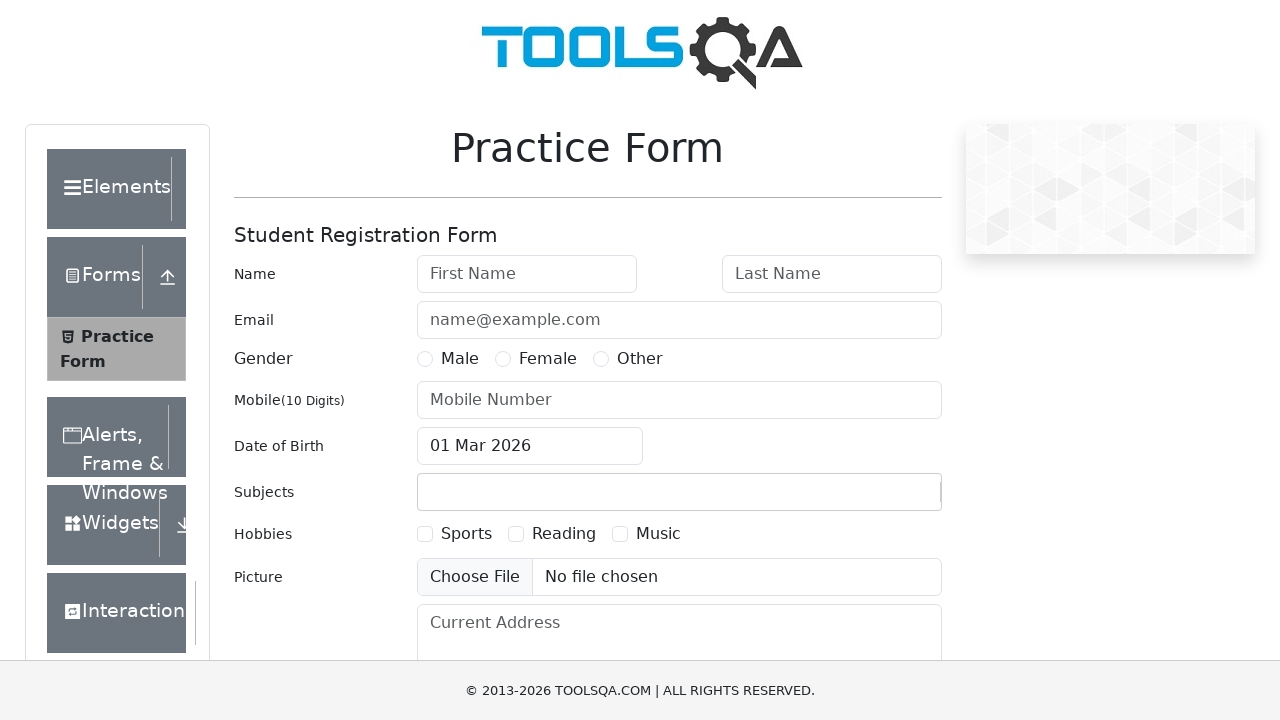

Created temporary test file for upload
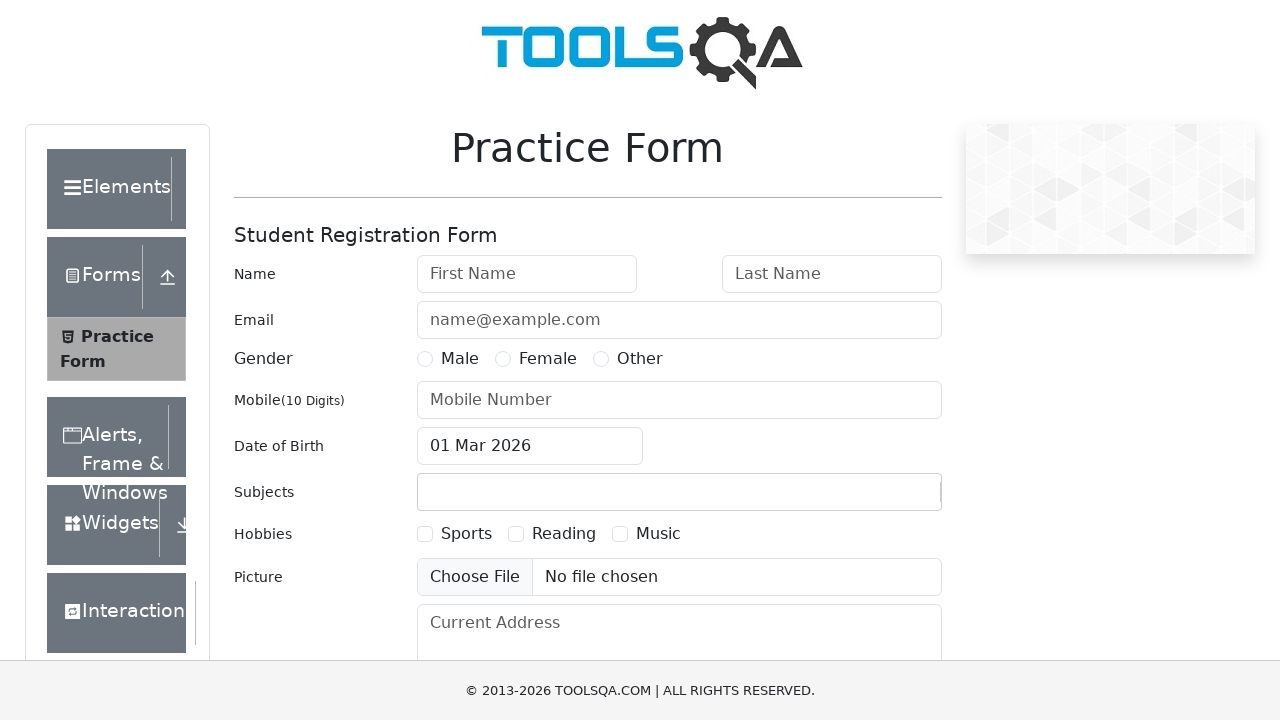

Set file input element with test file path
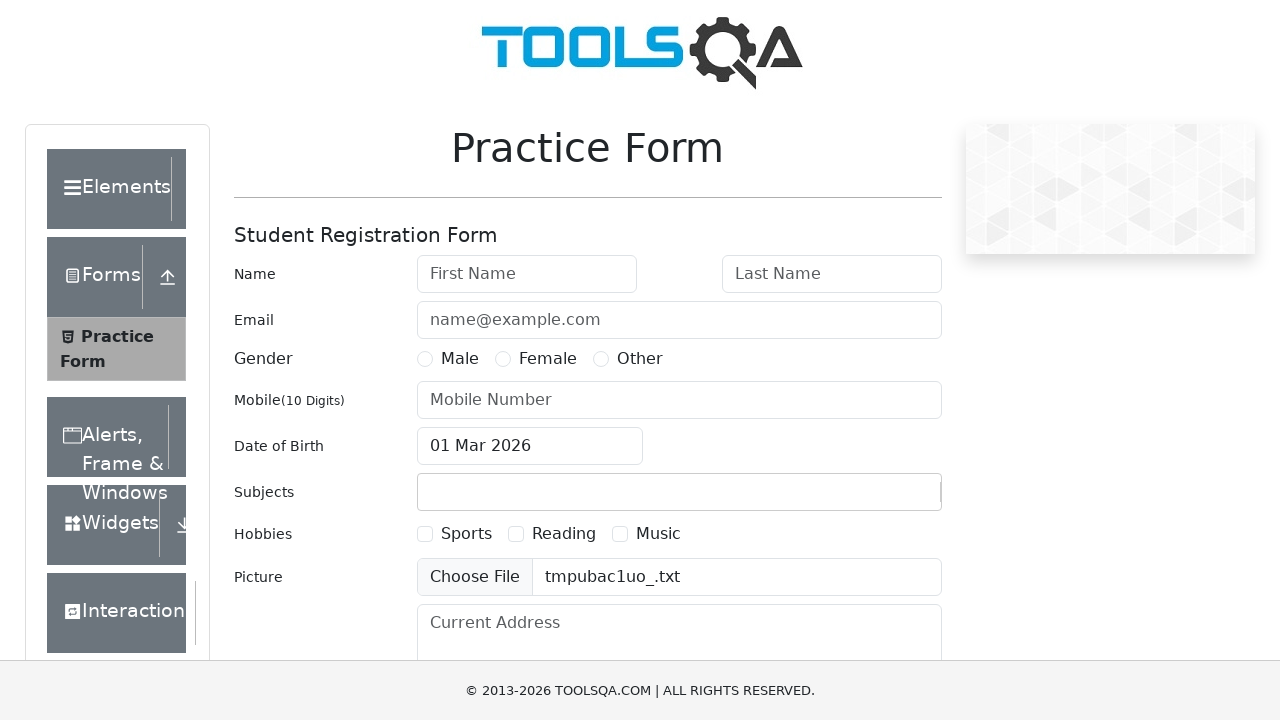

Cleaned up temporary test file
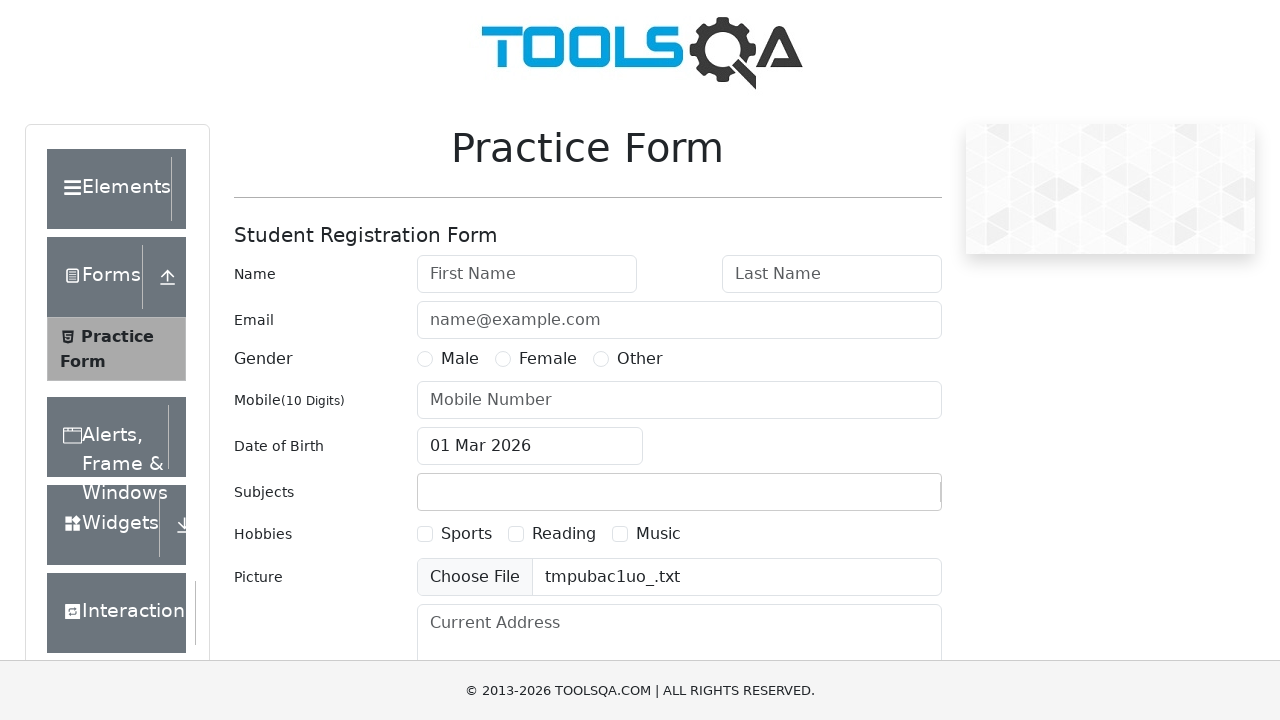

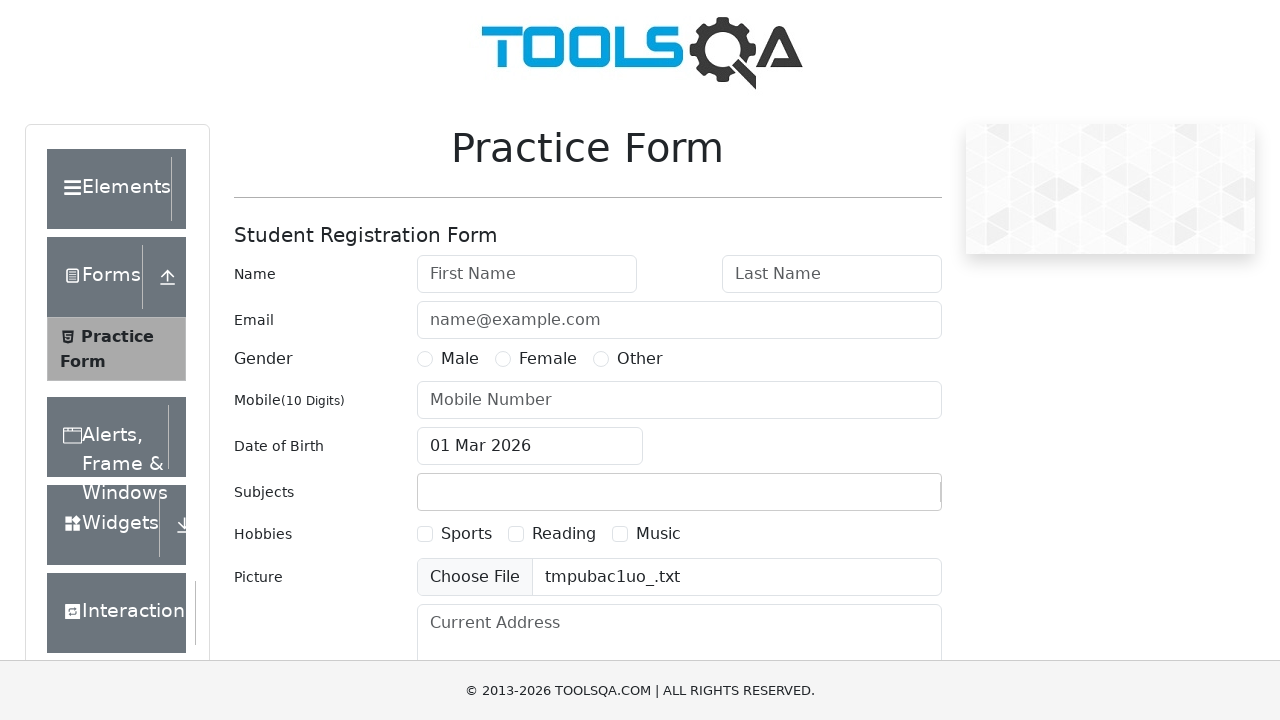